Tests form interaction on a practice automation site by filling a name field and selecting a male gender radio button

Starting URL: https://testautomationpractice.blogspot.com/

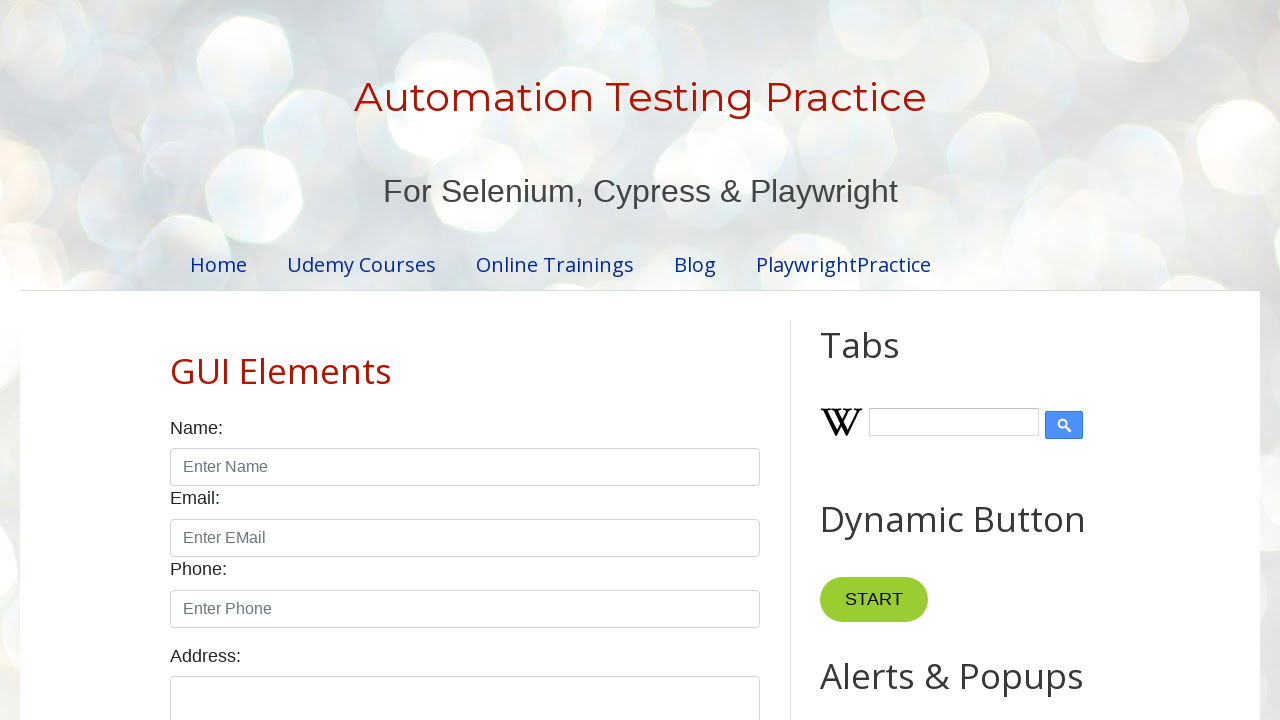

Waited for name input field to load
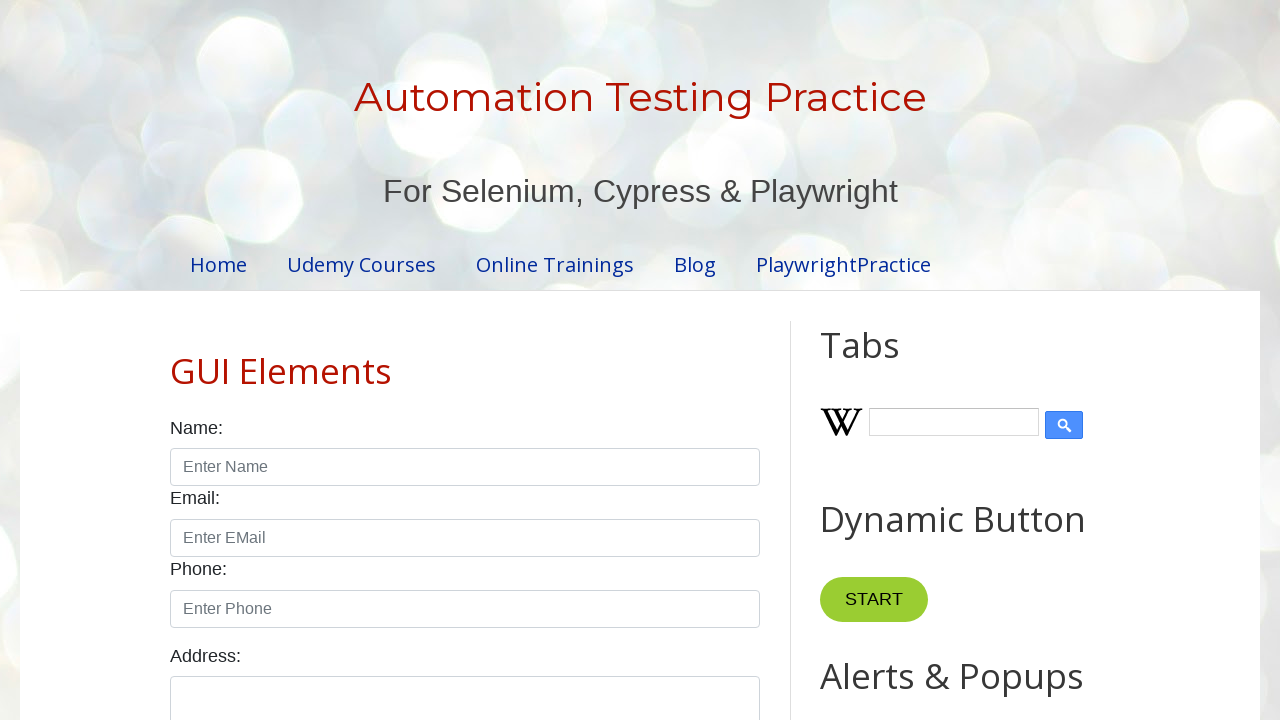

Filled name field with 'Lakshyadip' on input#name
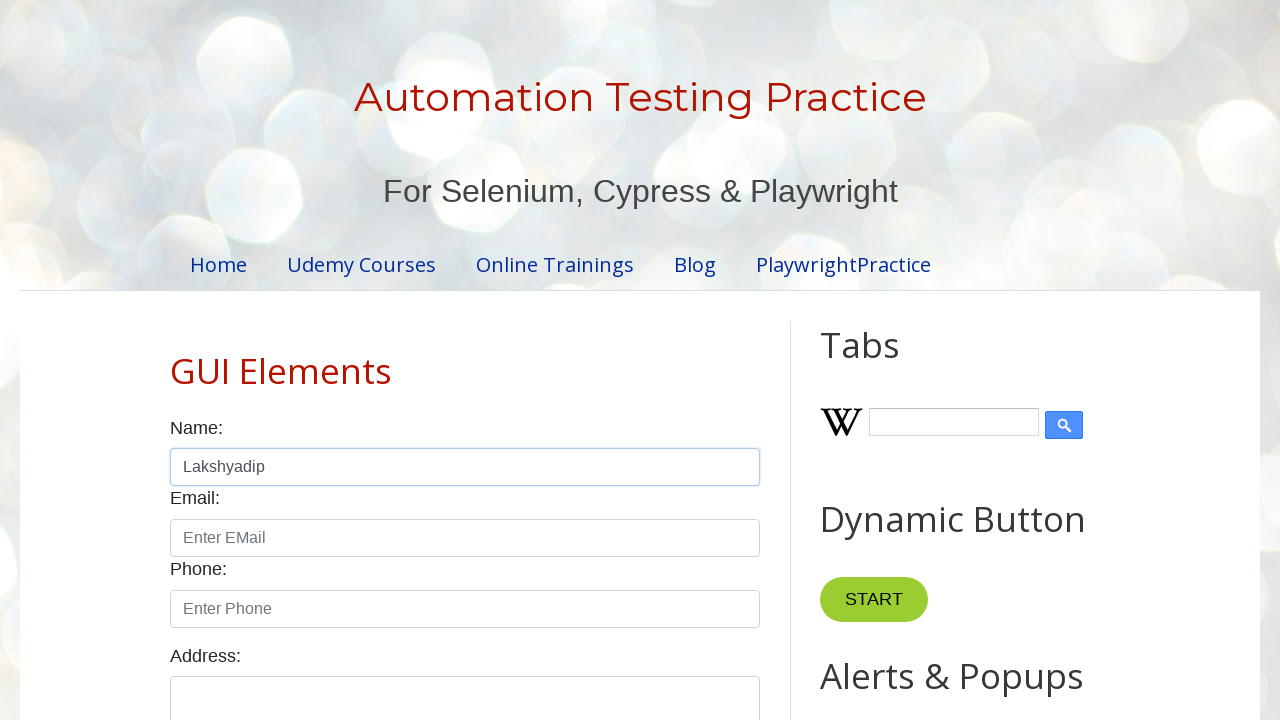

Selected male gender radio button at (176, 360) on input#male
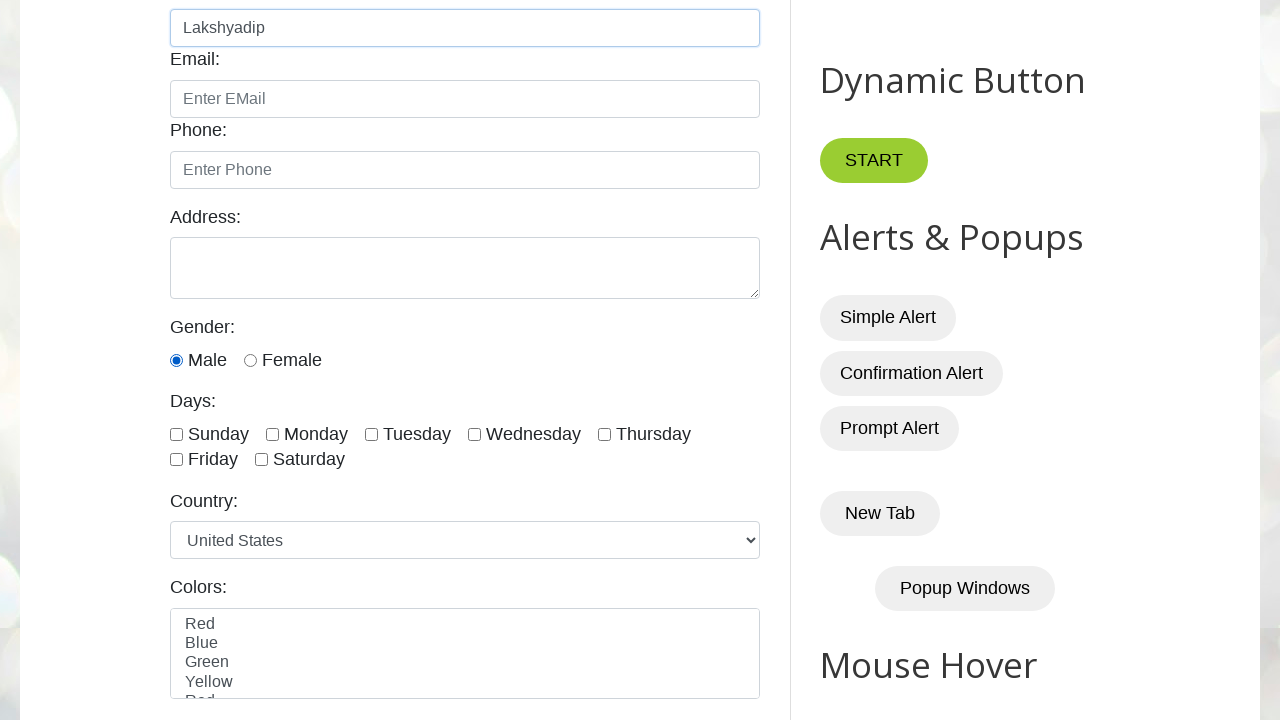

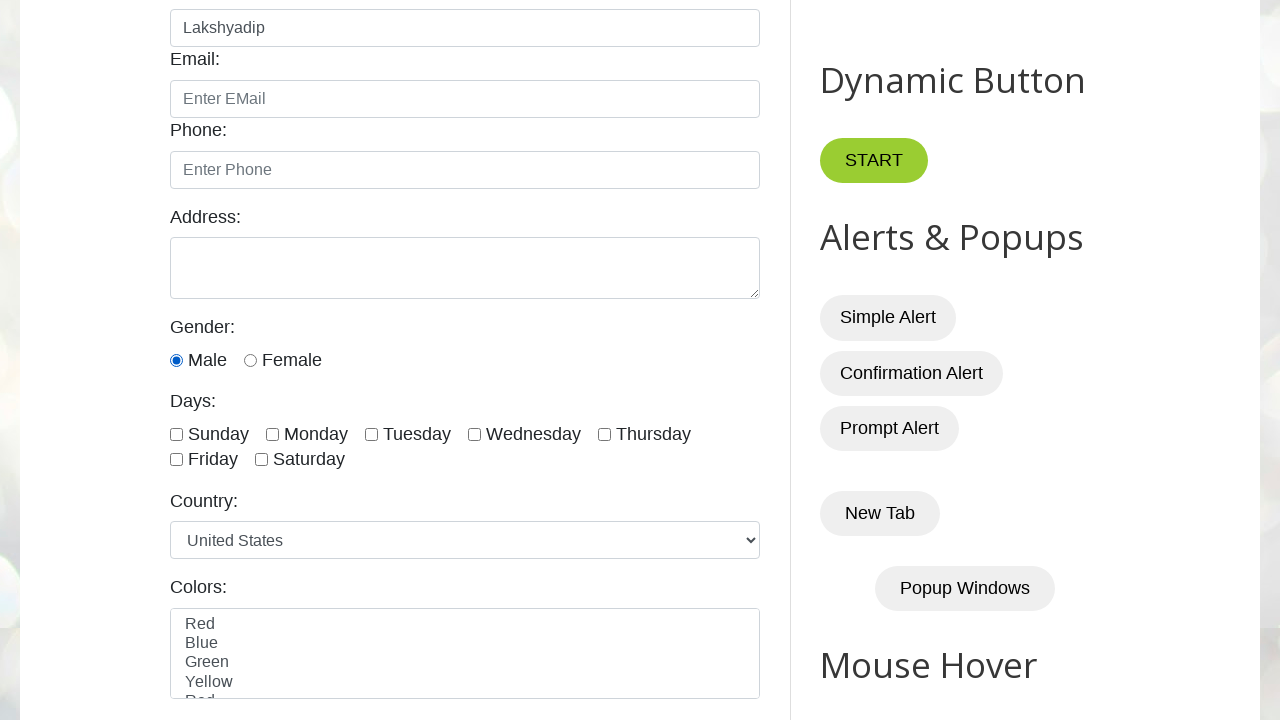